Tests different button click interactions on DemoQA website including double-click, right-click (context click), and regular click, then verifies the appropriate messages are displayed.

Starting URL: https://demoqa.com/elements

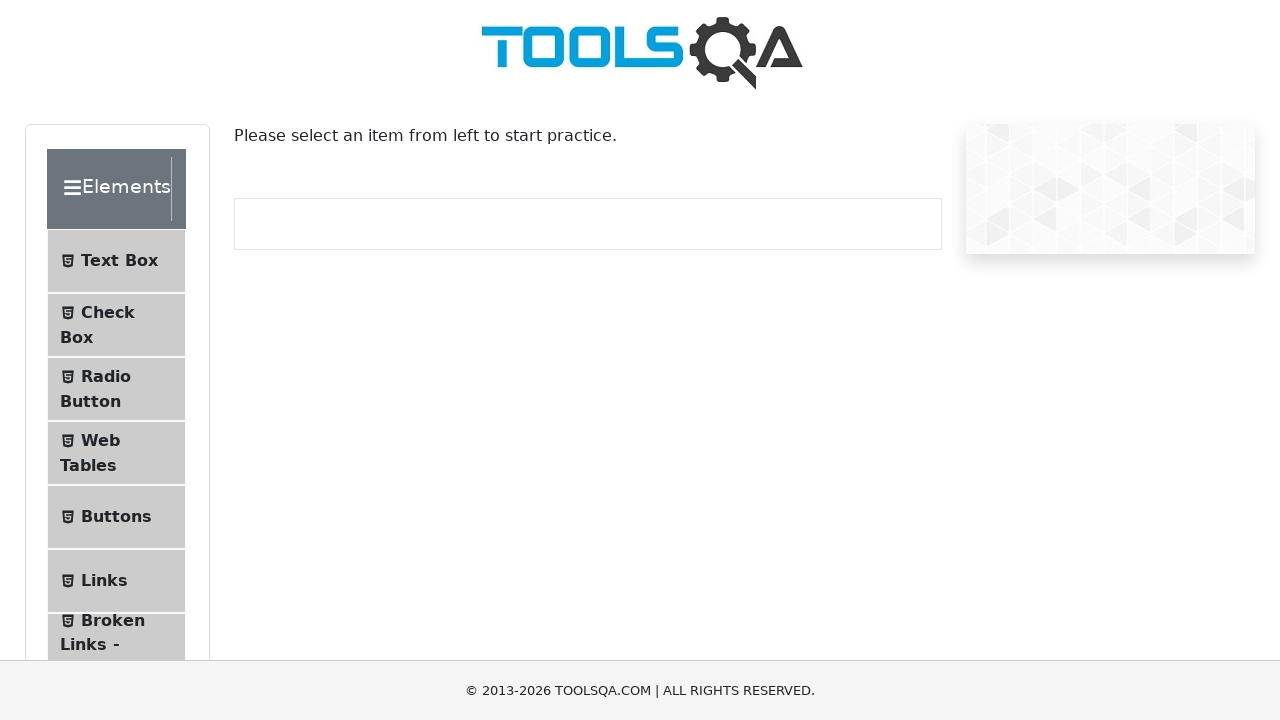

Scrolled down 300px to reveal buttons menu item
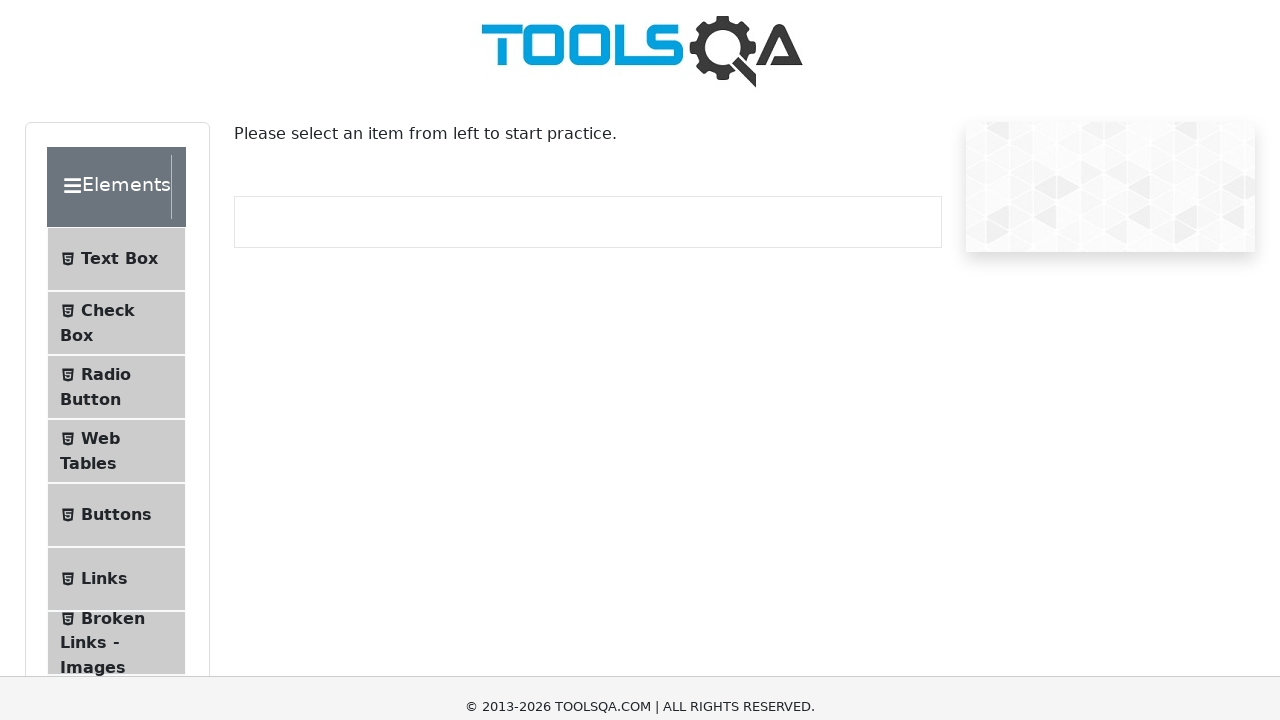

Clicked on Buttons menu item at (116, 217) on xpath=//span[.='Buttons']
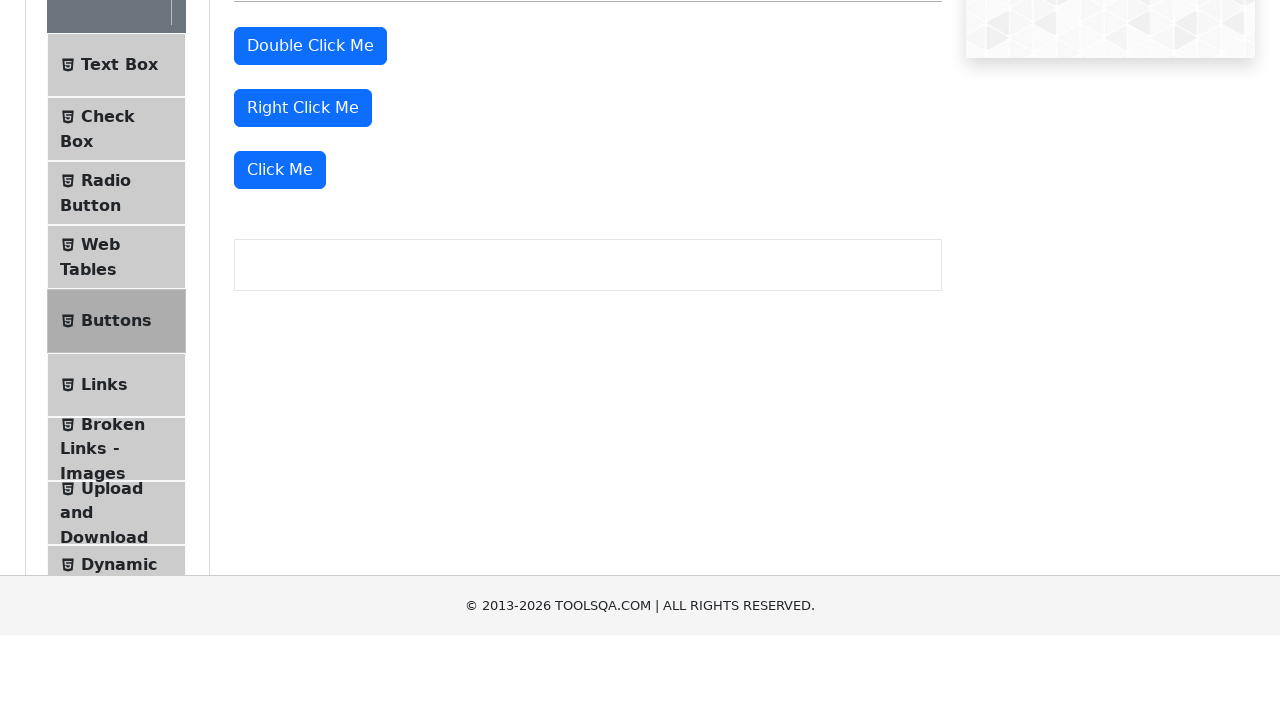

Double-clicked the double click button at (310, 242) on xpath=//button[@id='doubleClickBtn']
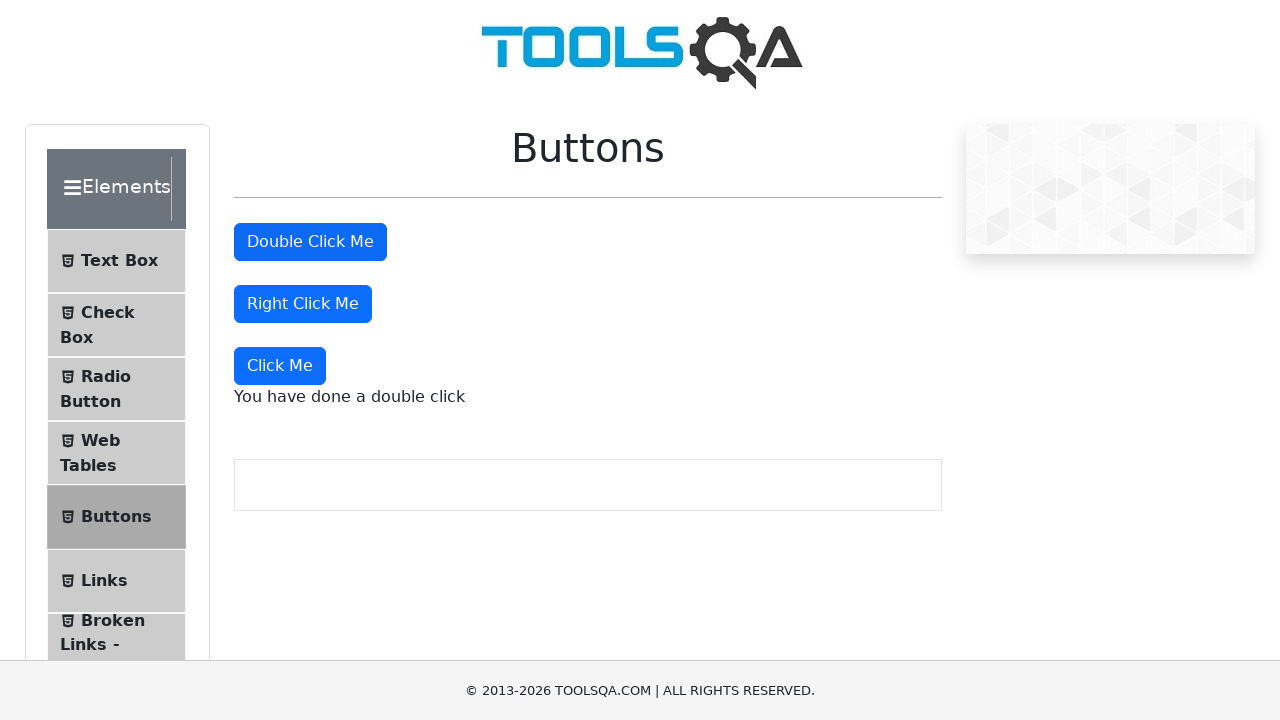

Verified double click message appears
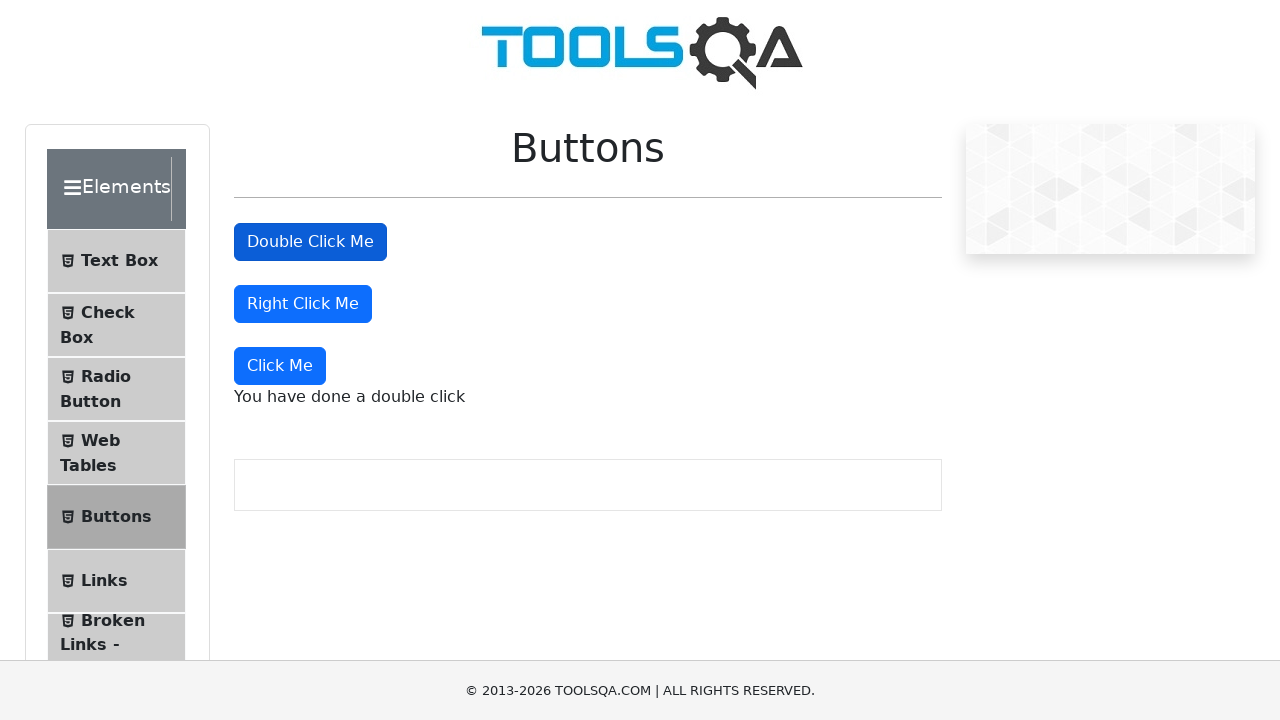

Right-clicked the right click button at (303, 304) on //button[.='Right Click Me']
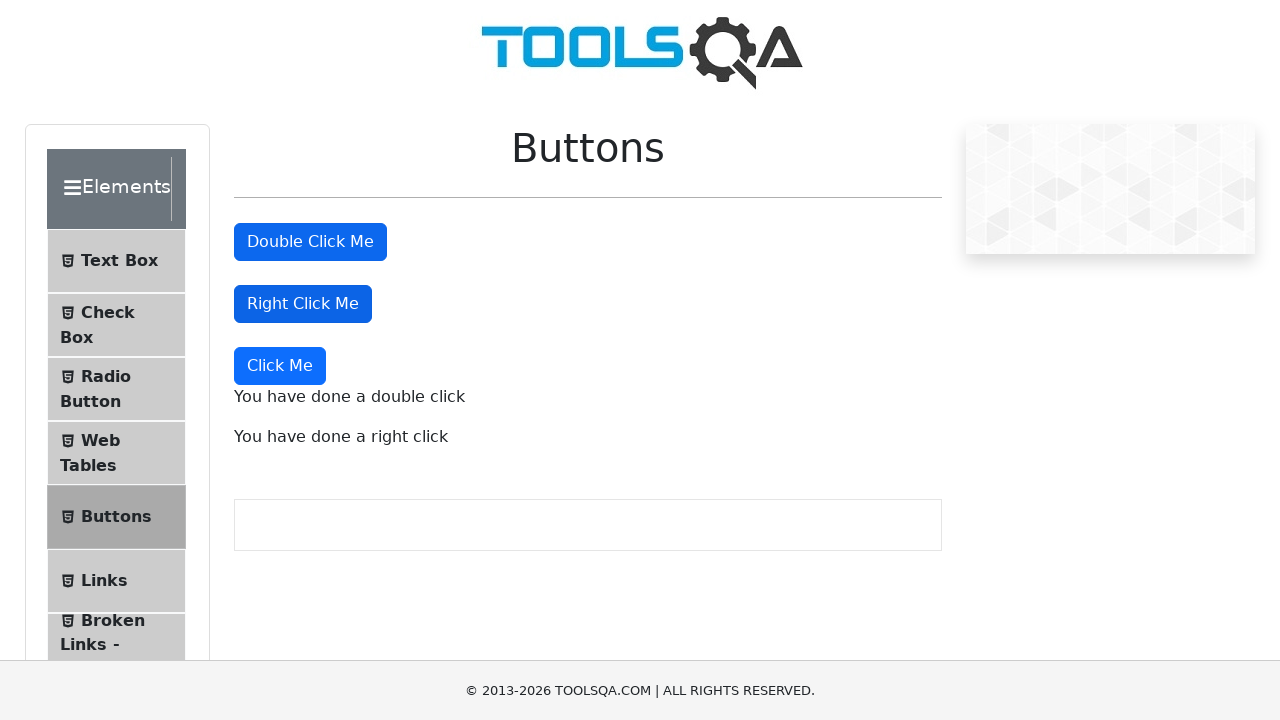

Verified right click message appears
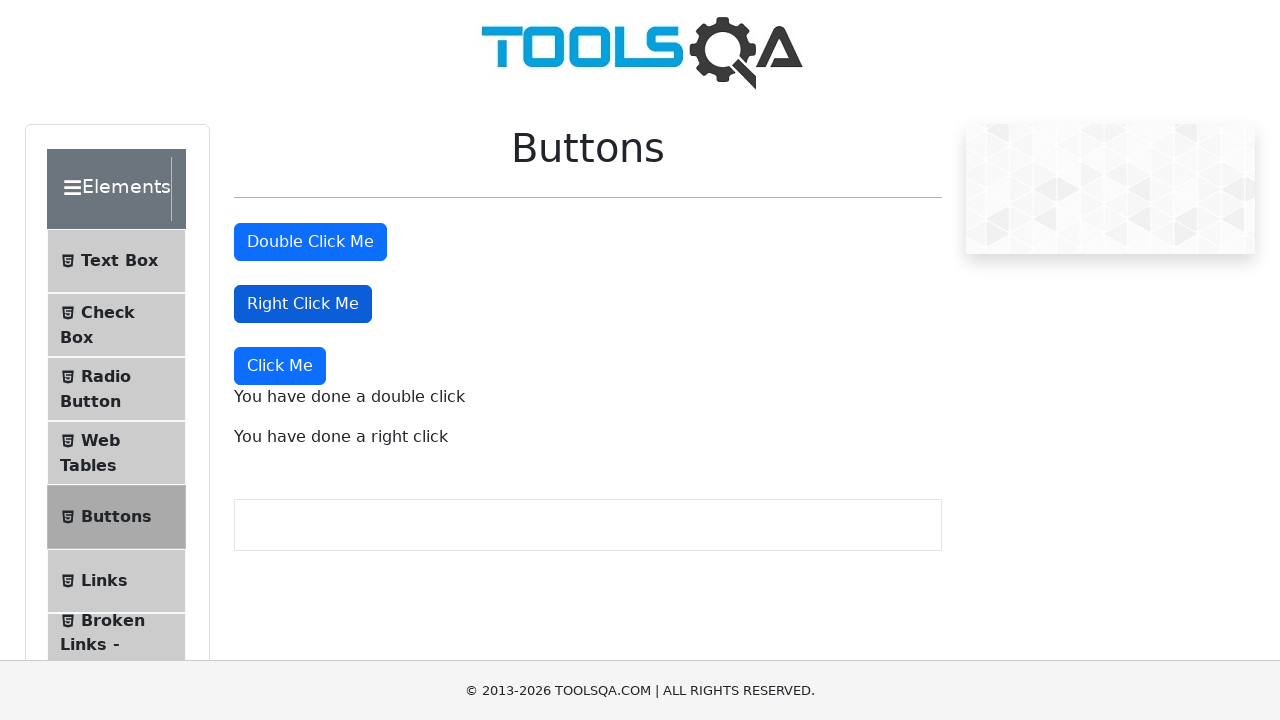

Clicked the regular click button at (280, 366) on xpath=//button[.='Click Me']
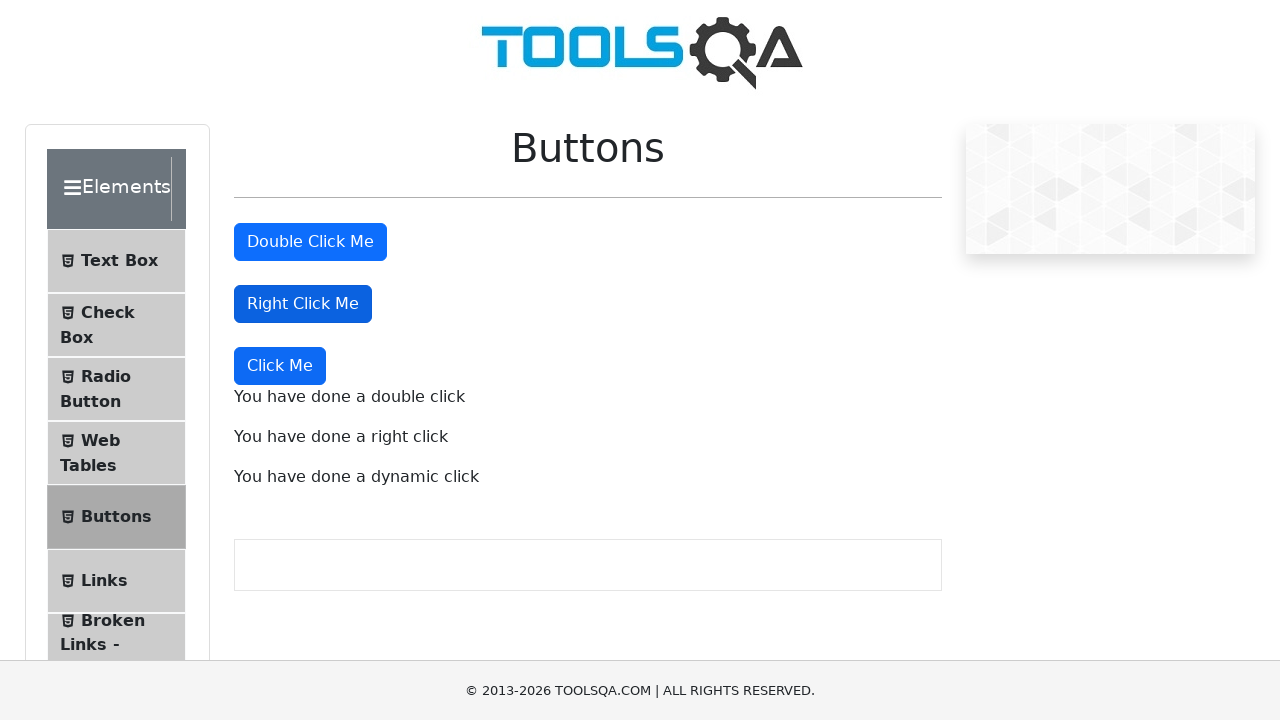

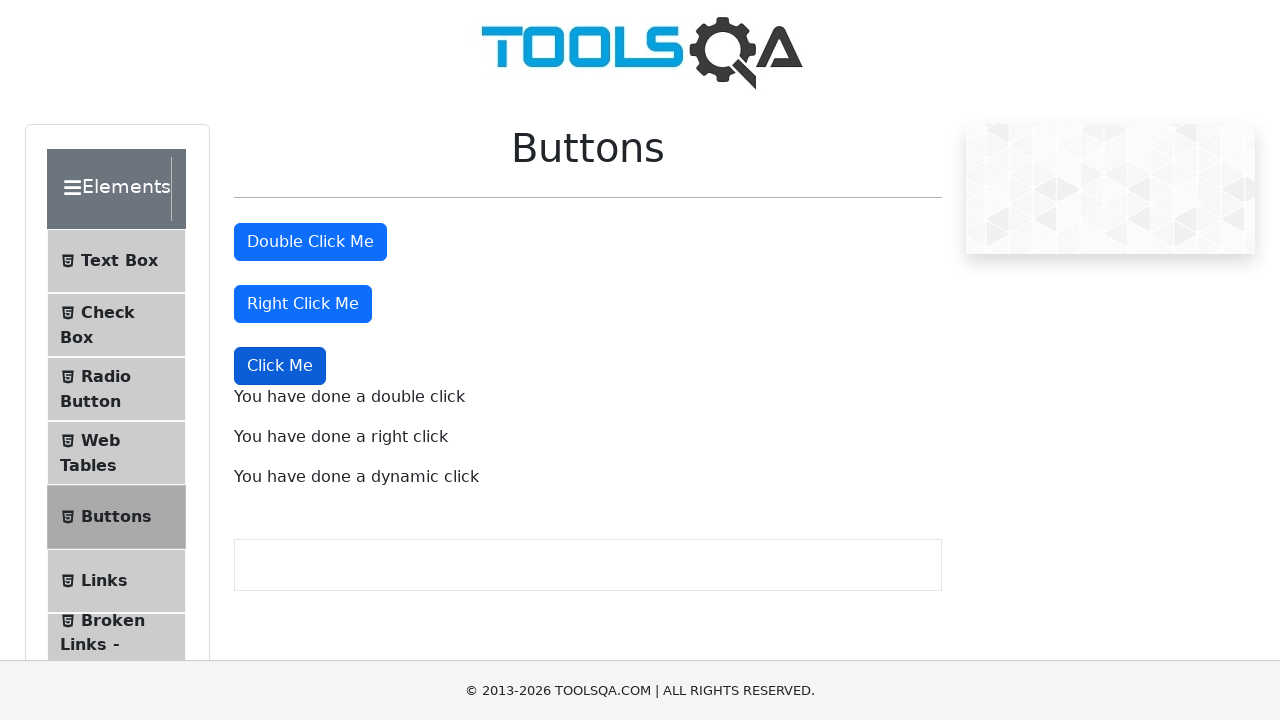